Tests a personal notes application by navigating to the notes page, adding 10 notes with titles and content, and then searching for a specific note by title.

Starting URL: https://material.playwrightvn.com/

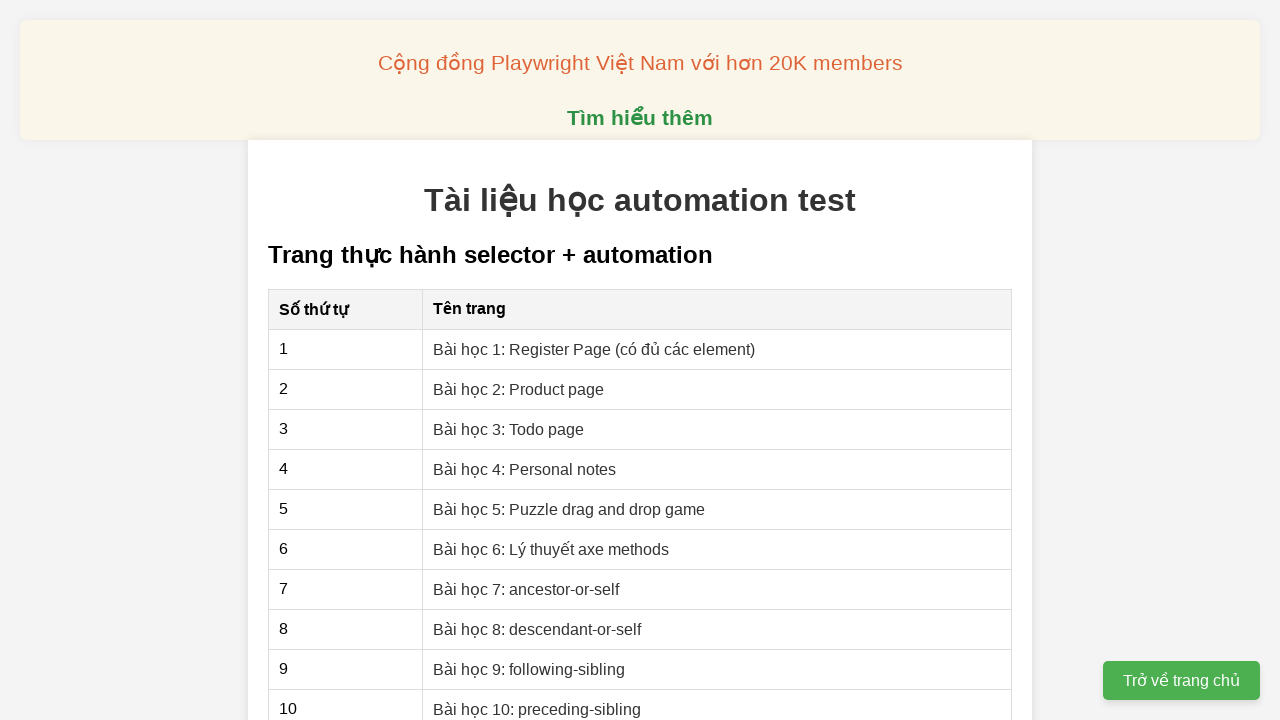

Clicked on lesson 4 link to navigate to personal notes page at (525, 469) on xpath=//a[@href='04-xpath-personal-notes.html']
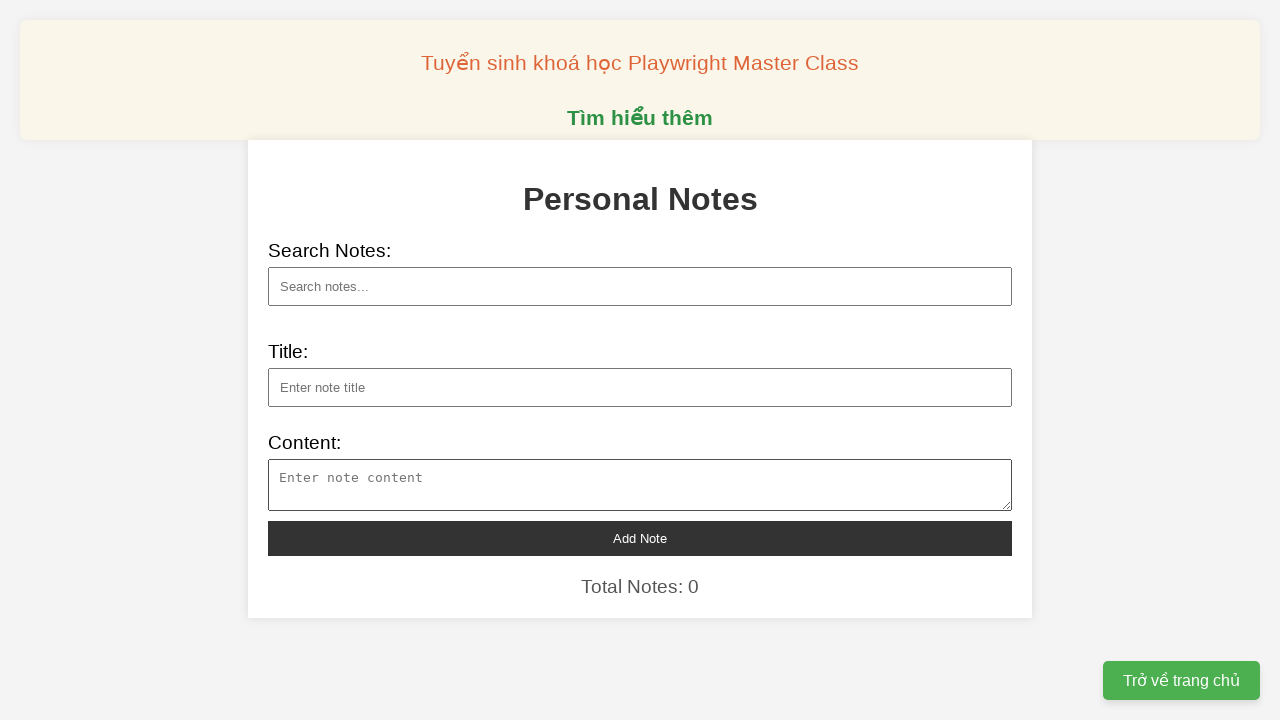

Filled note title field with 'Quá trình lấy lại màu sắc cho đội quân đất nung bấ...' on xpath=//input[@id='note-title']
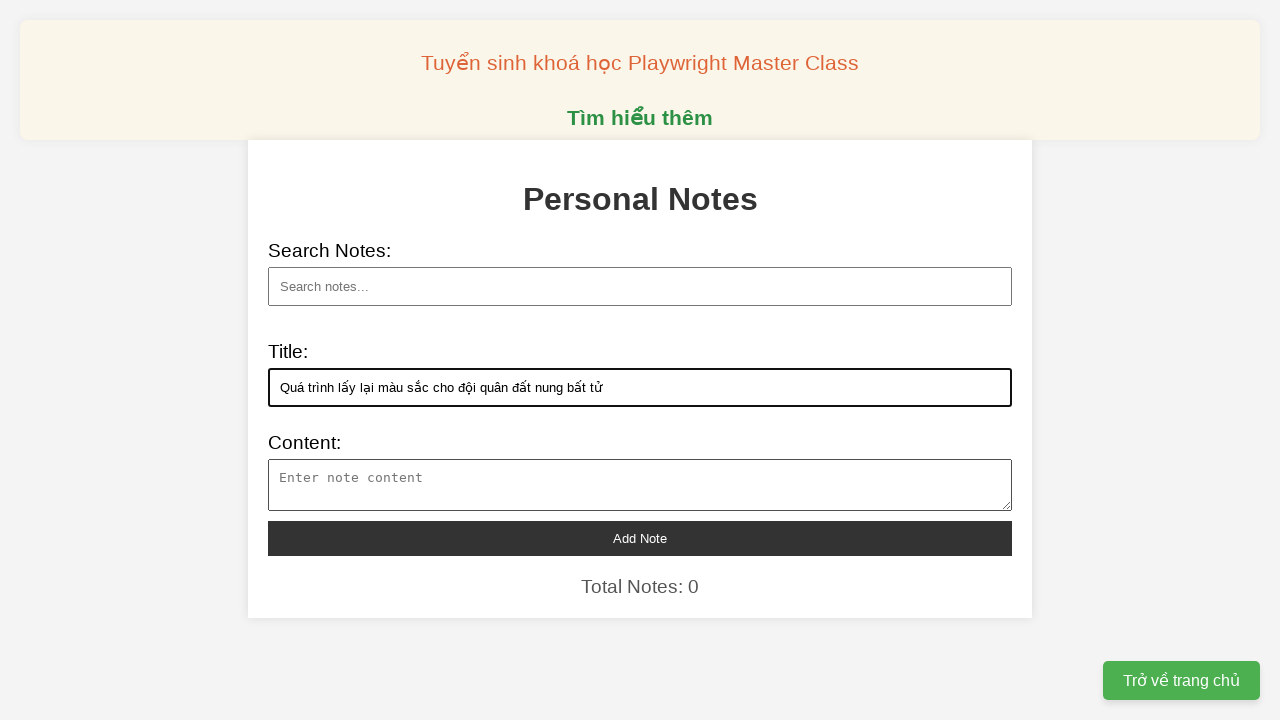

Filled note content field with note content on xpath=//textarea[@id='note-content']
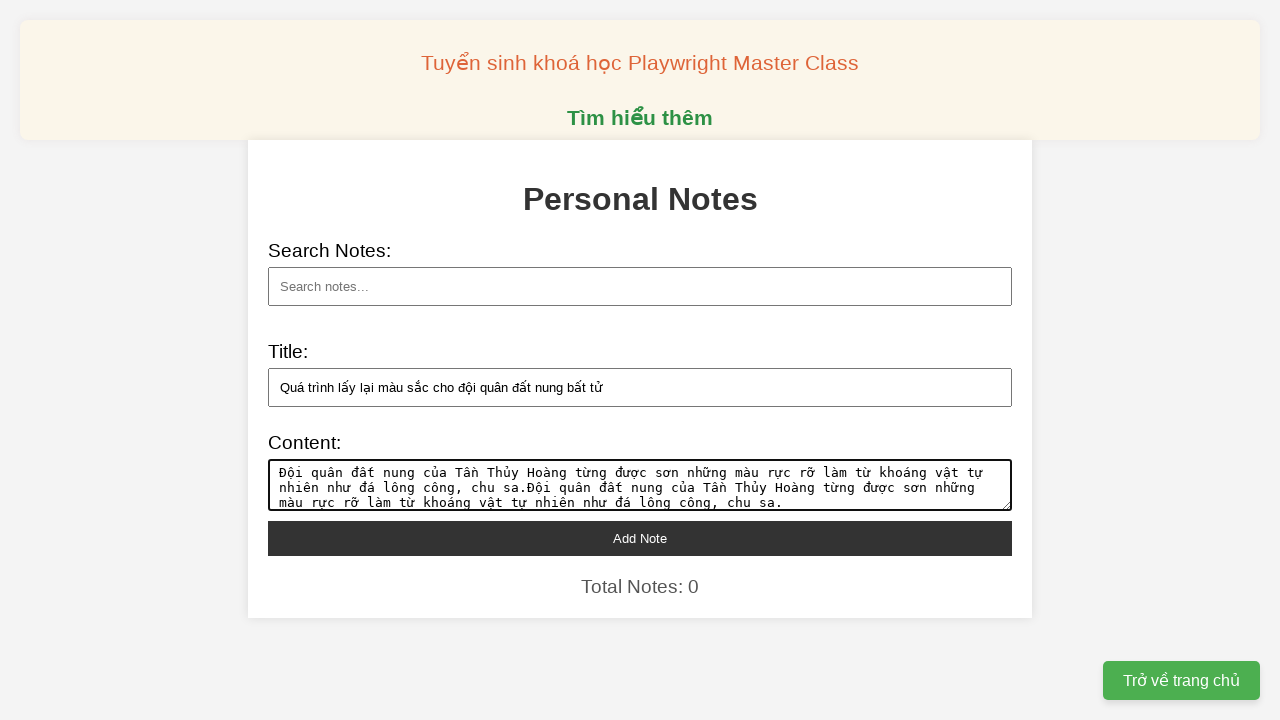

Clicked add note button to save the note at (640, 538) on xpath=//button[@id='add-note']
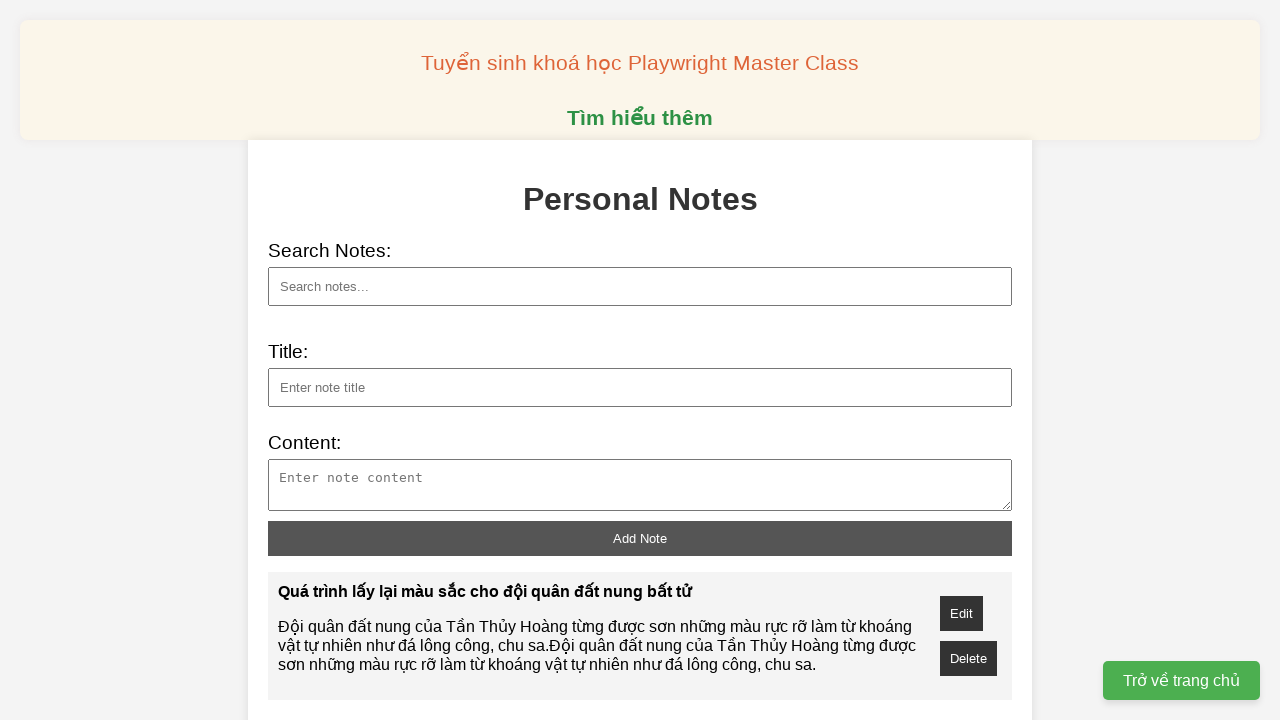

Filled note title field with 'Đàn sư tử níu chân quật ngã hươu cao cổ...' on xpath=//input[@id='note-title']
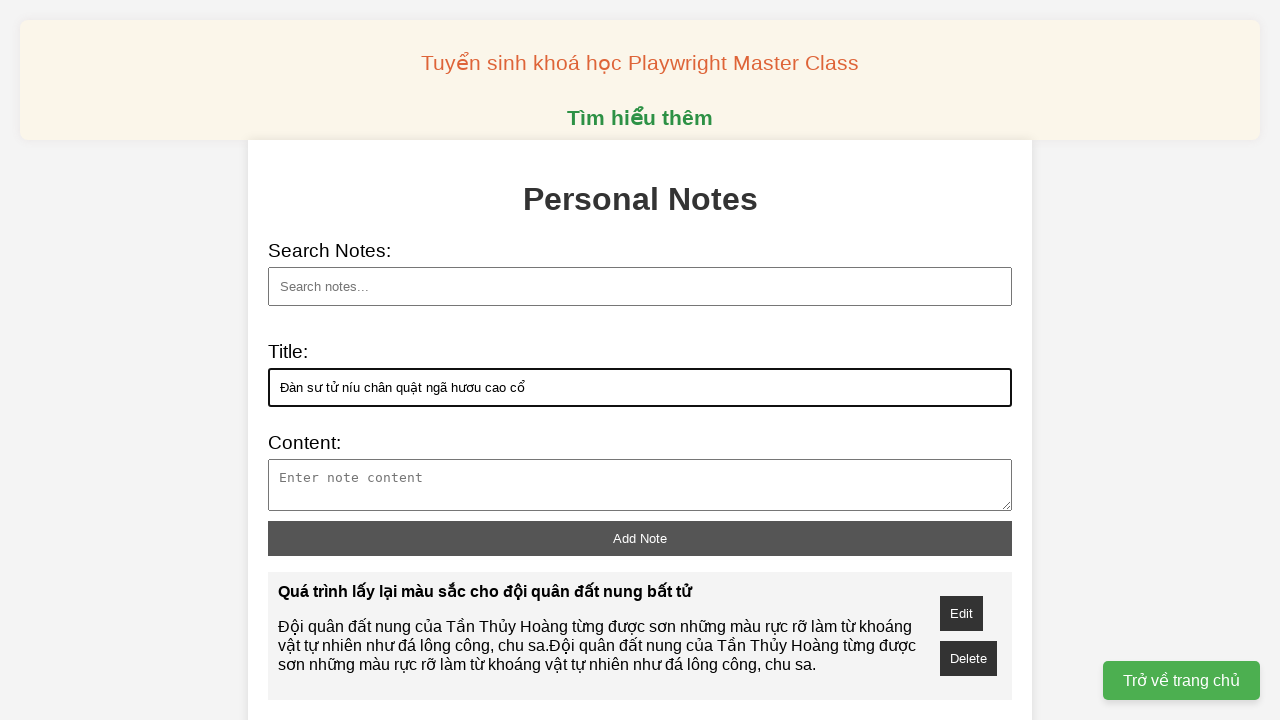

Filled note content field with note content on xpath=//textarea[@id='note-content']
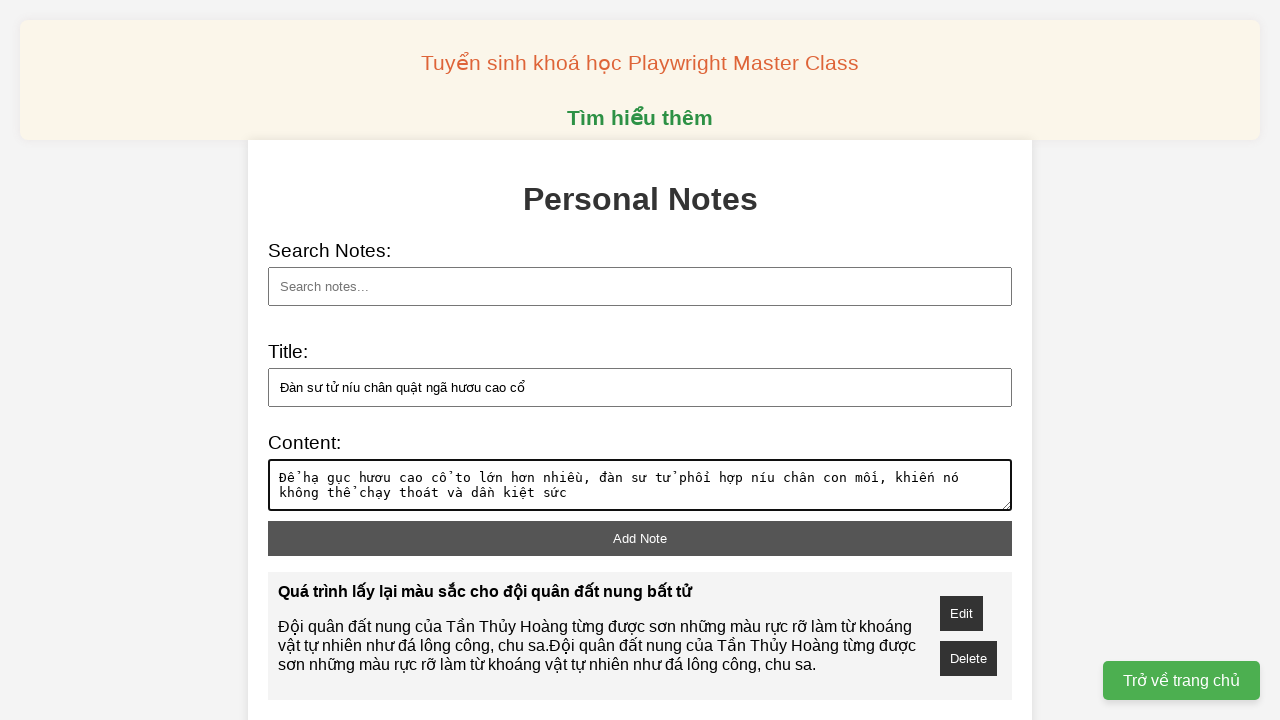

Clicked add note button to save the note at (640, 538) on xpath=//button[@id='add-note']
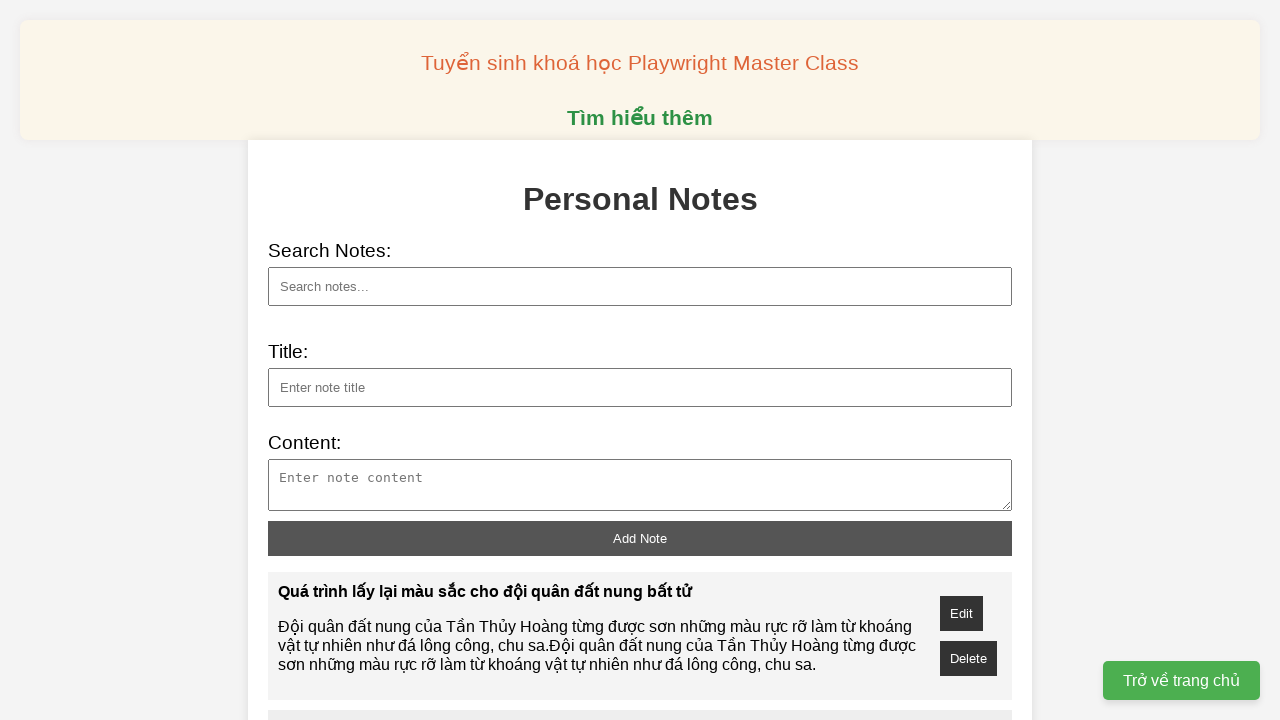

Filled note title field with 'Đàn Máy bay vũ trụ tối mật của Mỹ thử nghiệm phanh...' on xpath=//input[@id='note-title']
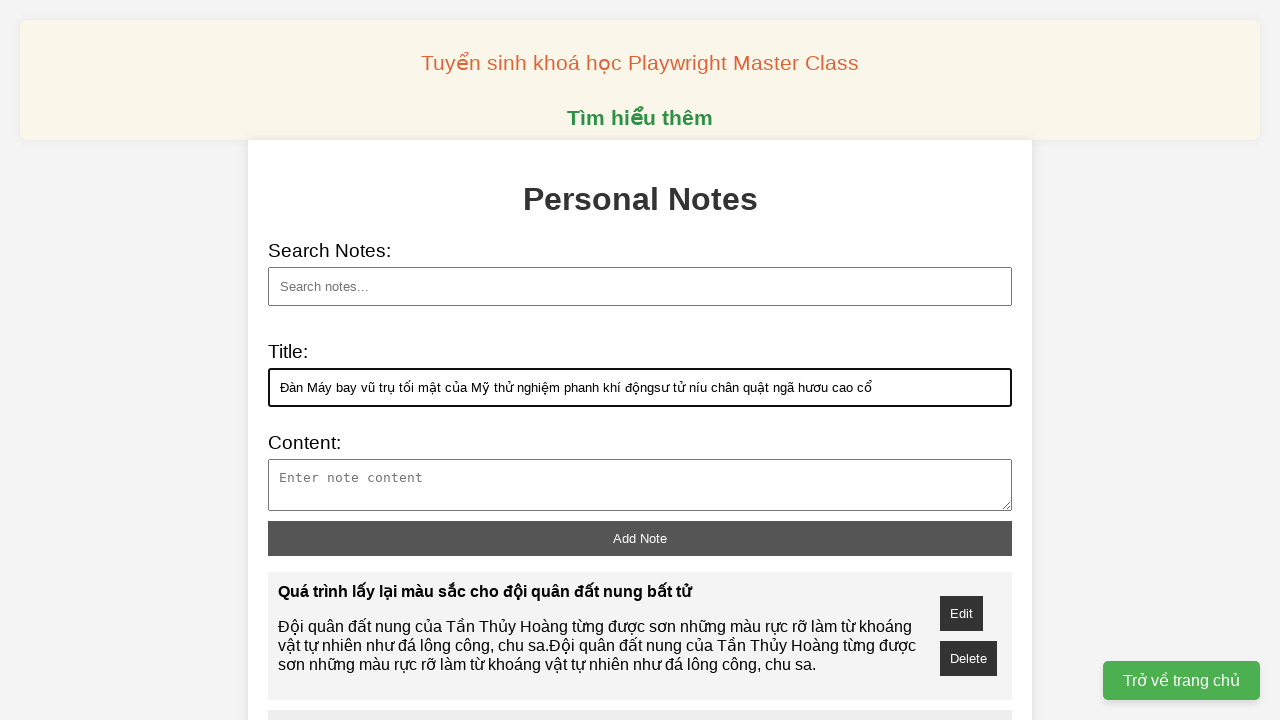

Filled note content field with note content on xpath=//textarea[@id='note-content']
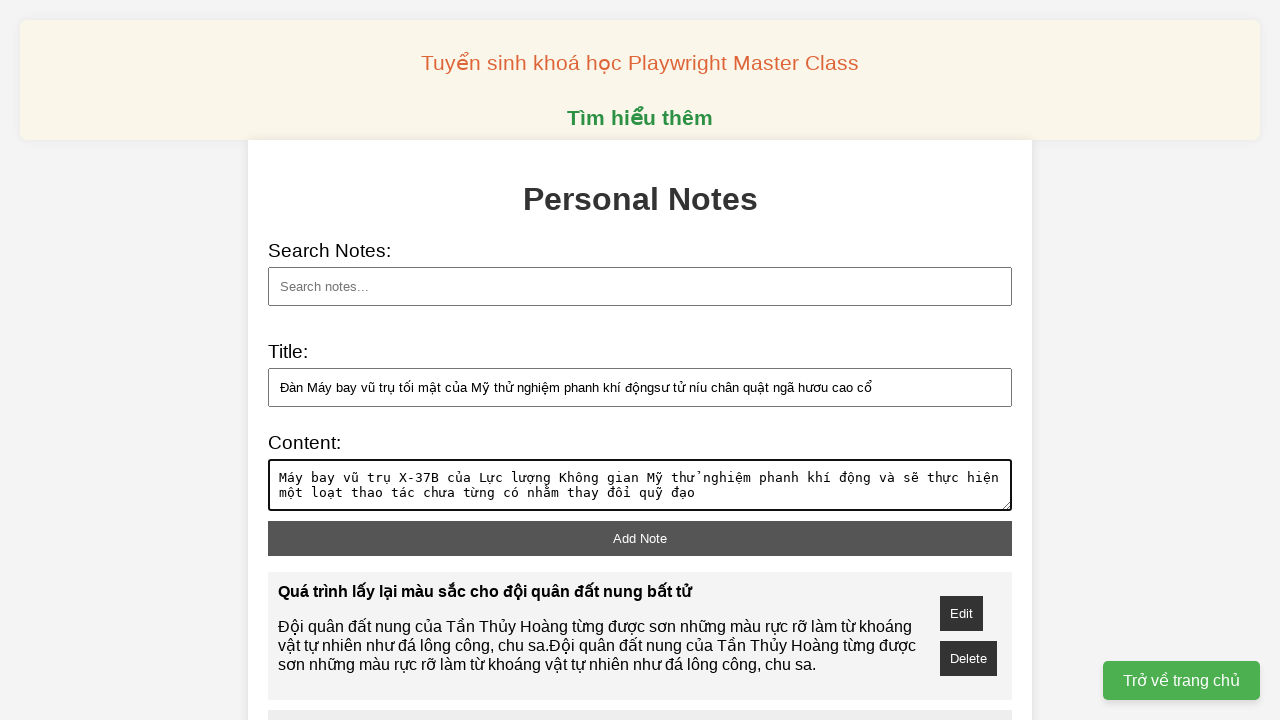

Clicked add note button to save the note at (640, 538) on xpath=//button[@id='add-note']
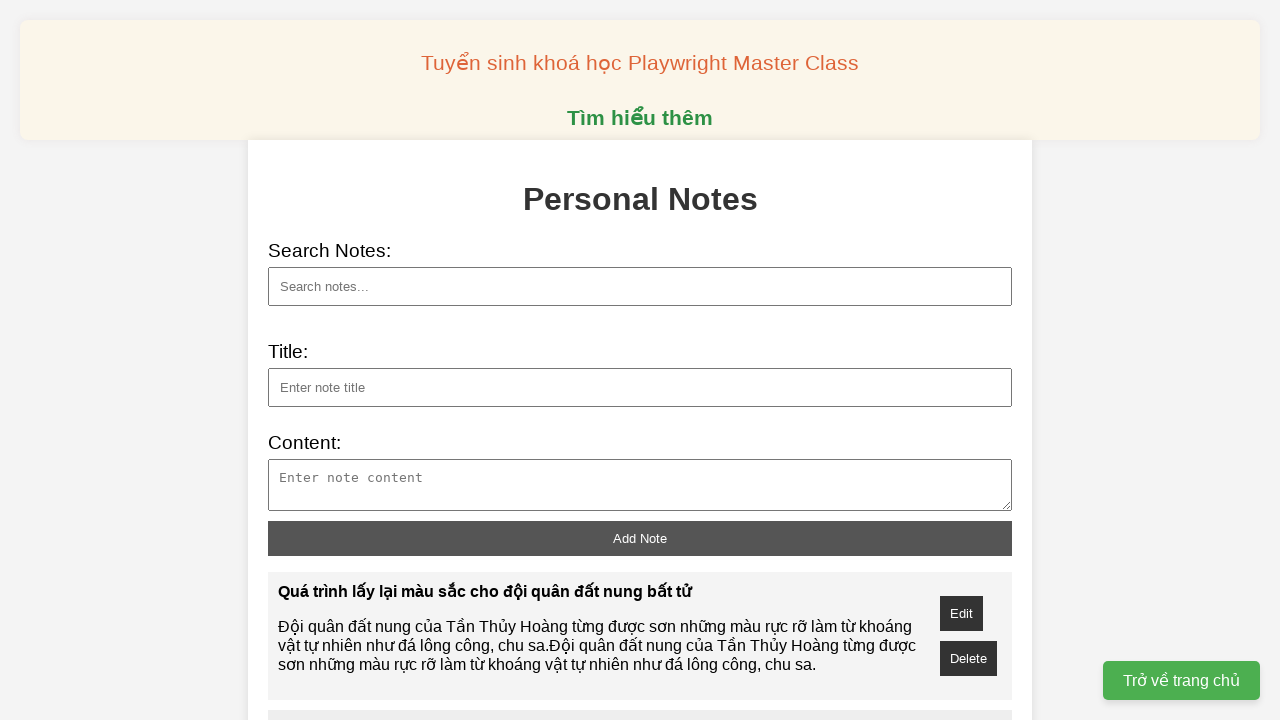

Filled note title field with 'Lý do chỉ vài ngôi nhà trụ vững sau bão có sức gió...' on xpath=//input[@id='note-title']
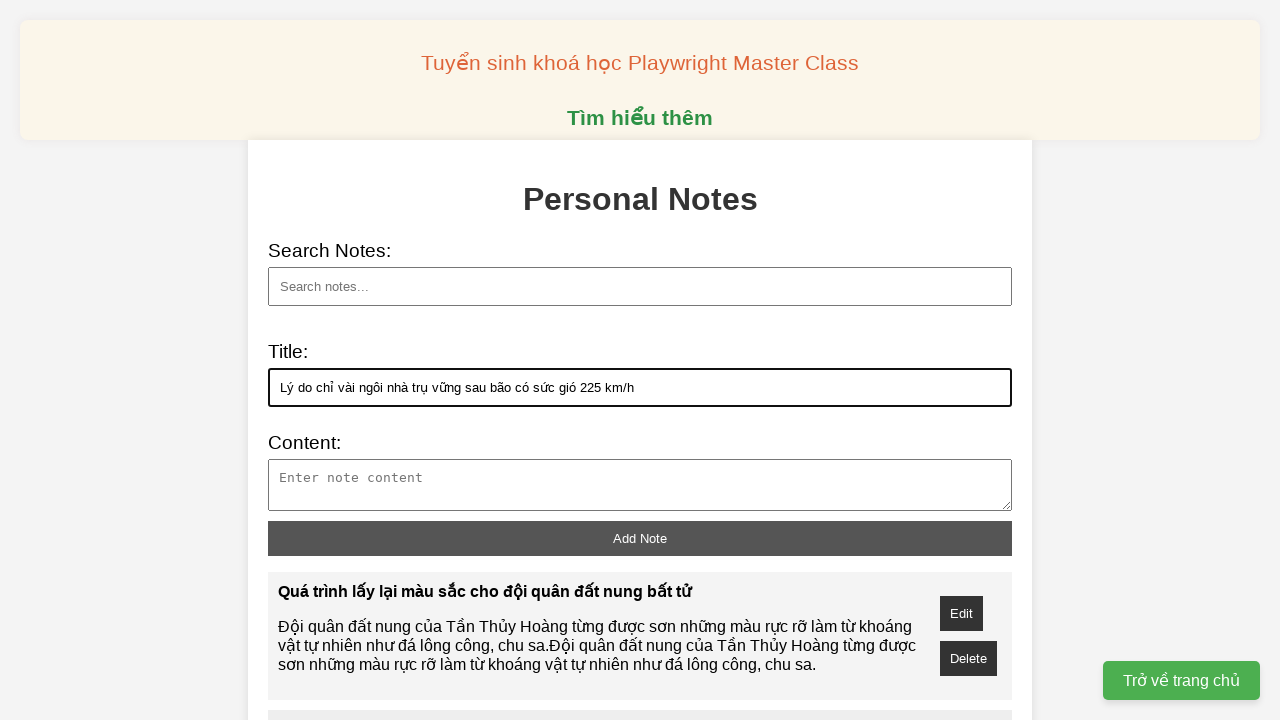

Filled note content field with note content on xpath=//textarea[@id='note-content']
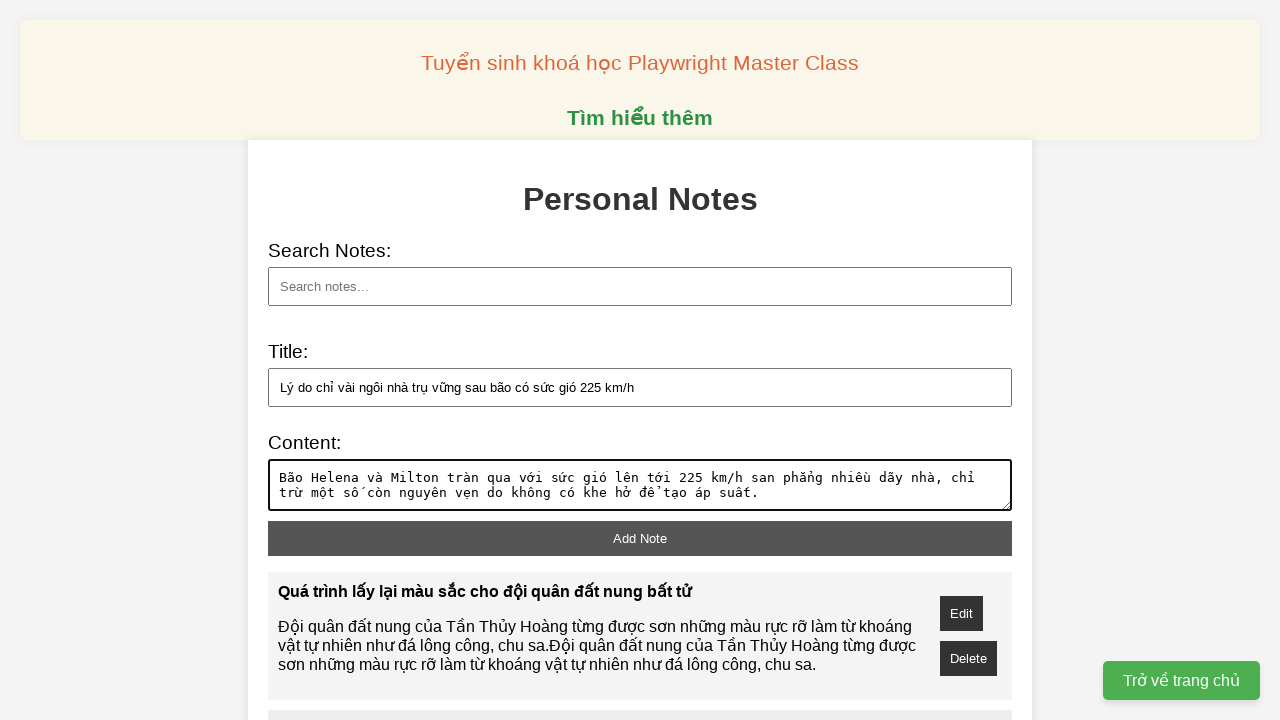

Clicked add note button to save the note at (640, 538) on xpath=//button[@id='add-note']
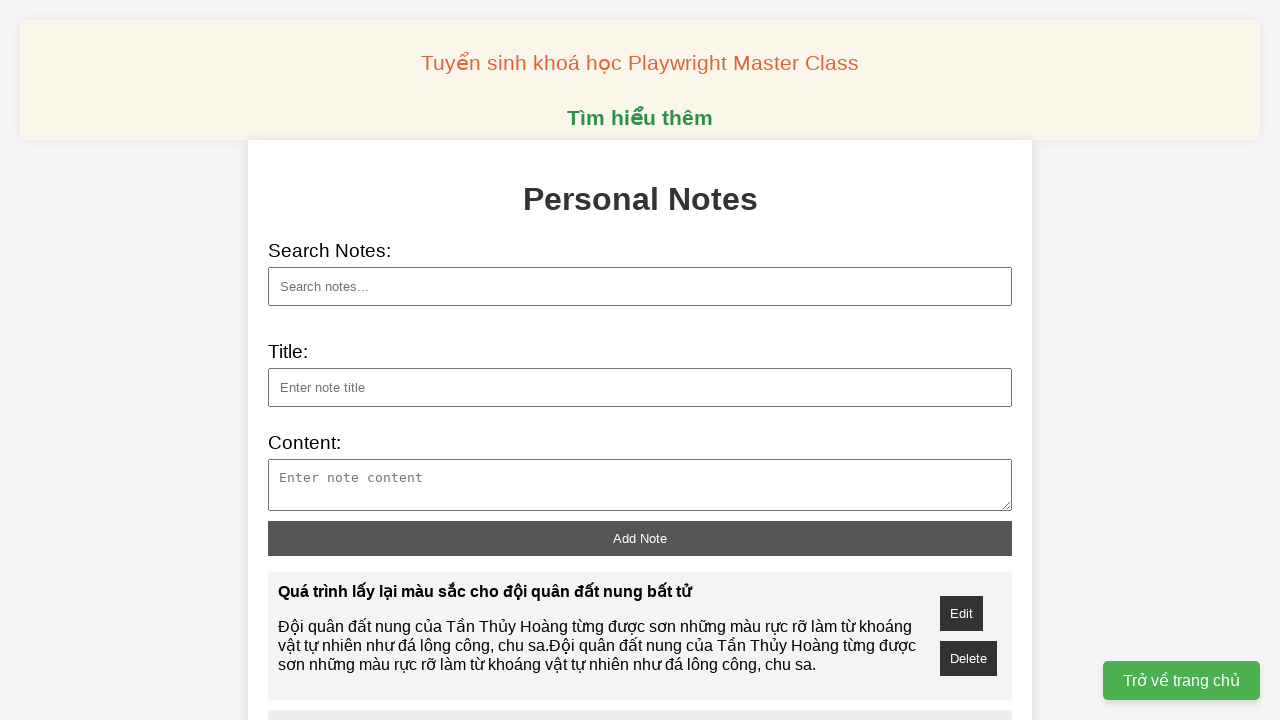

Filled note title field with 'Vệ tinh tái sử dụng đầu tiên của Trung Quốc trở về...' on xpath=//input[@id='note-title']
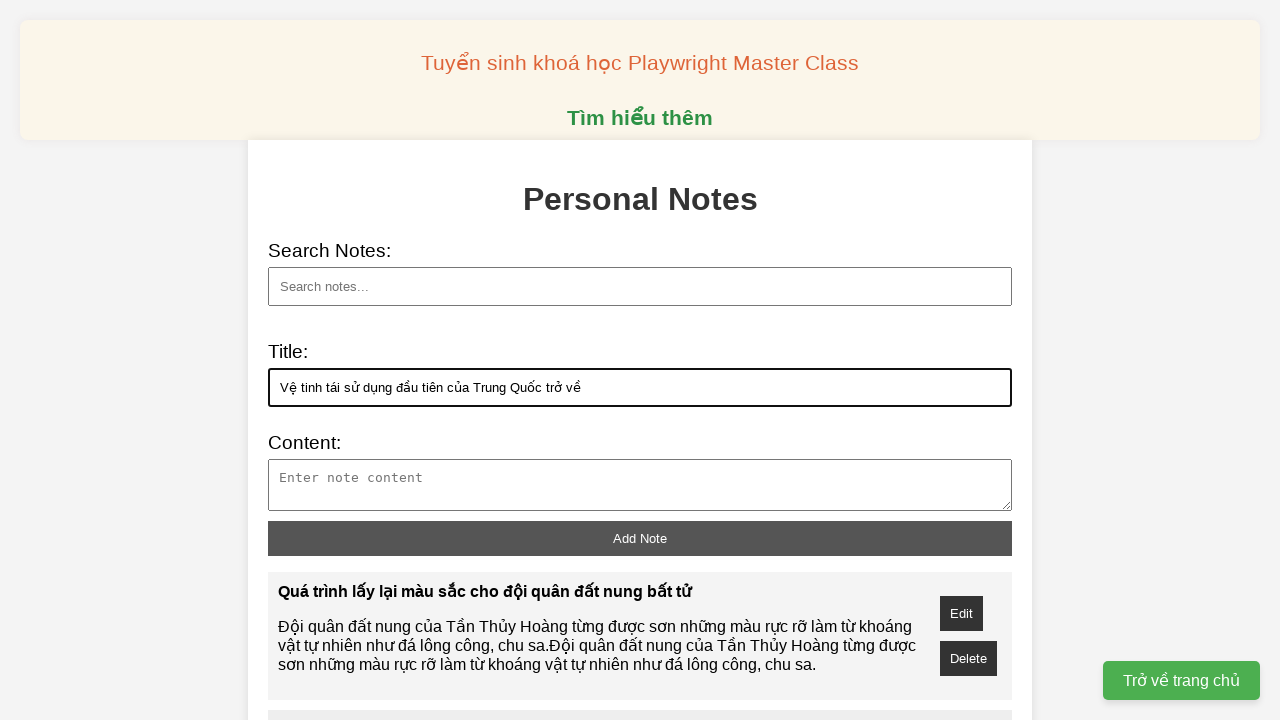

Filled note content field with note content on xpath=//textarea[@id='note-content']
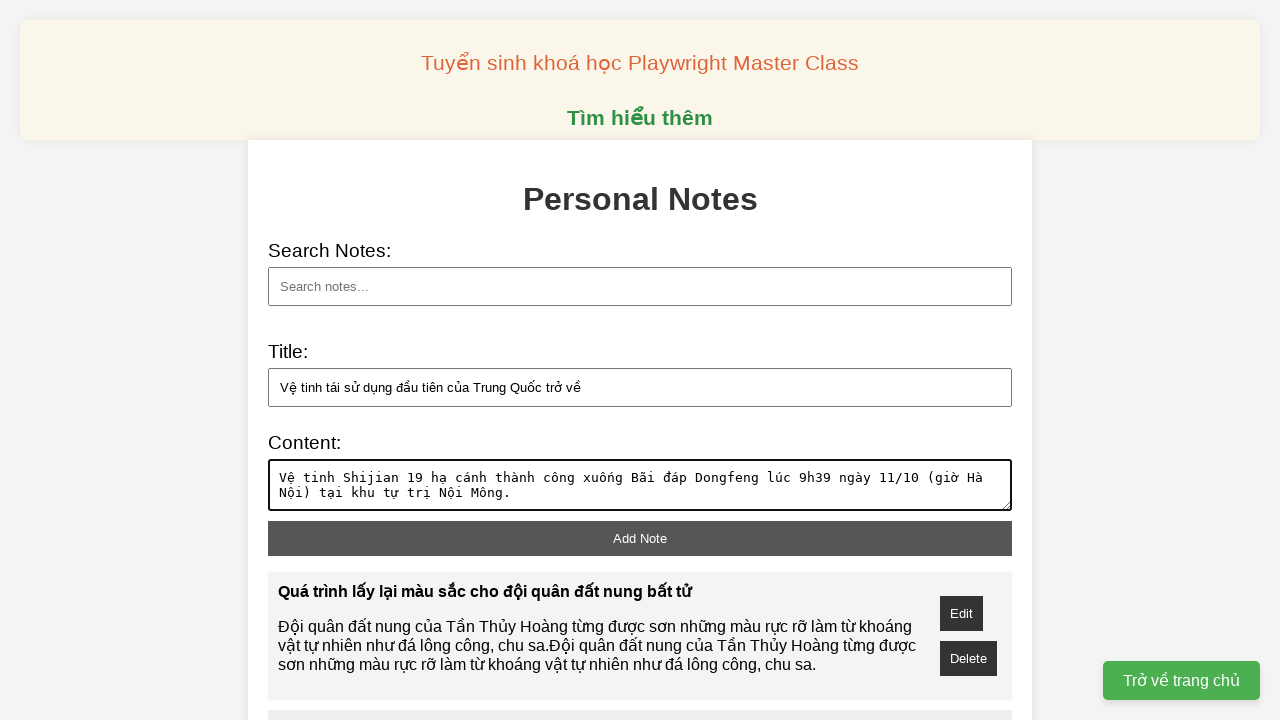

Clicked add note button to save the note at (640, 538) on xpath=//button[@id='add-note']
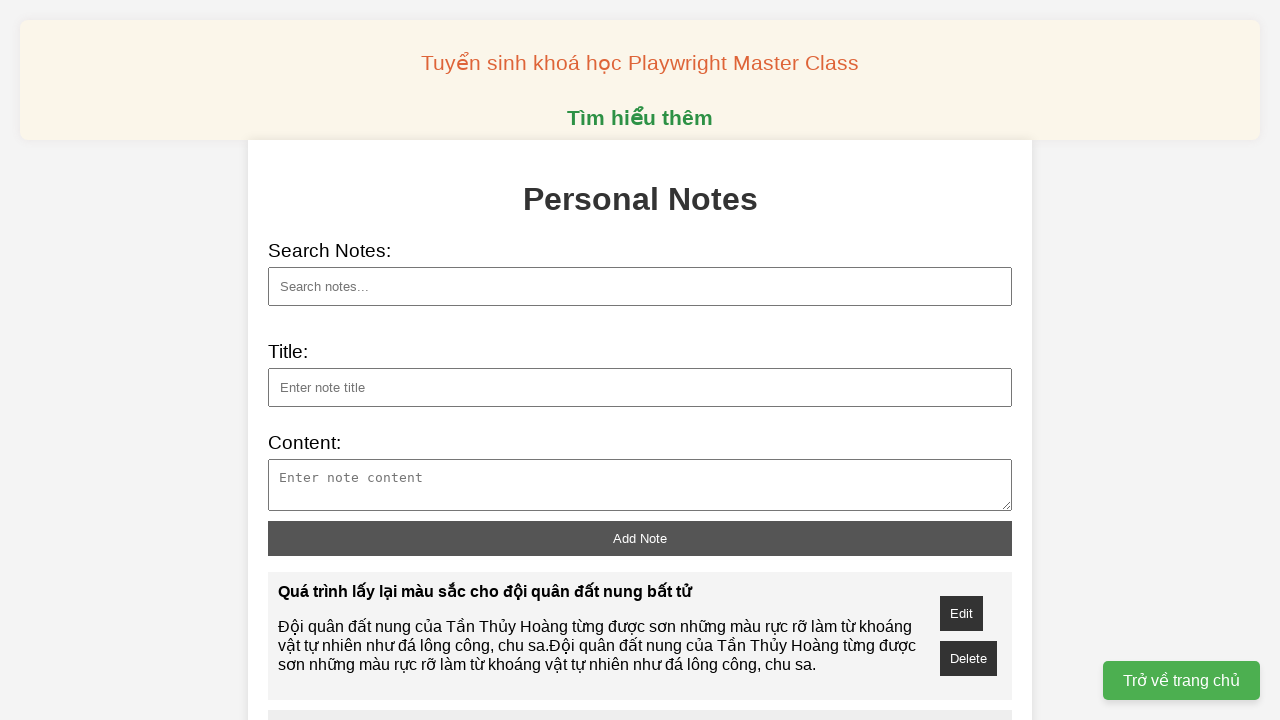

Filled note title field with 'Những tác phẩm đoạt giải cuộc thi nhiếp ảnh động v...' on xpath=//input[@id='note-title']
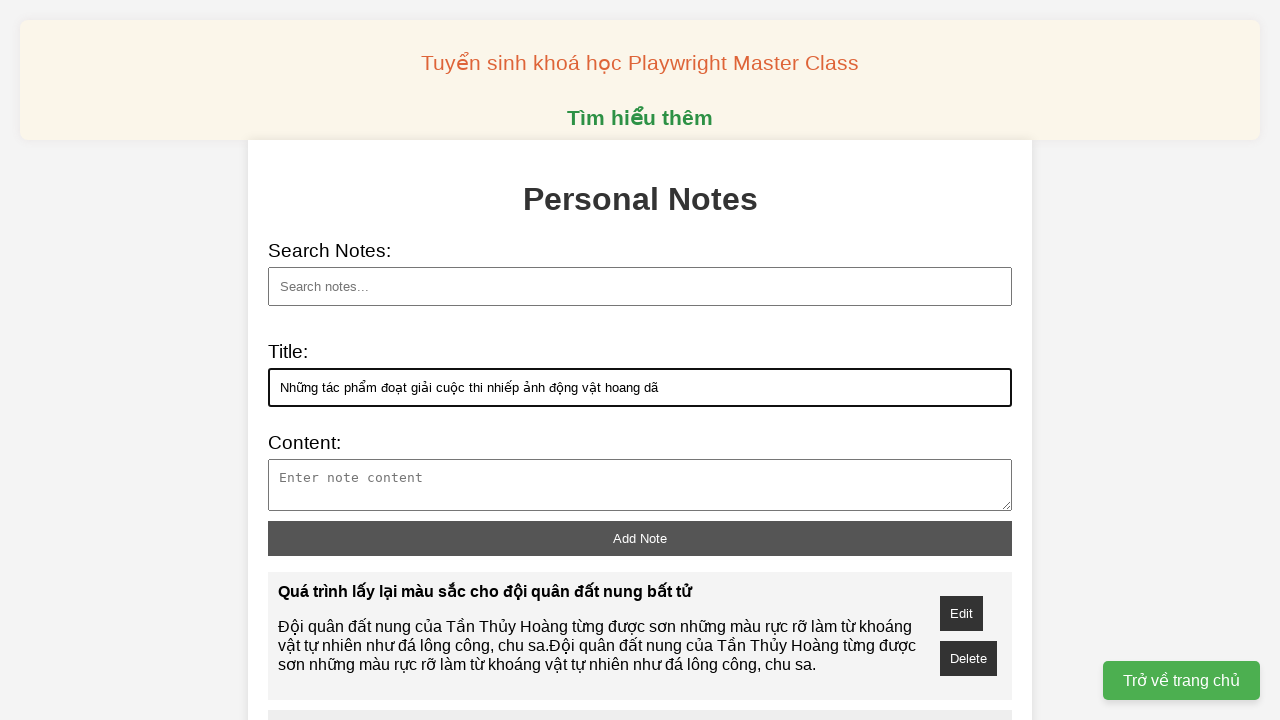

Filled note content field with note content on xpath=//textarea[@id='note-content']
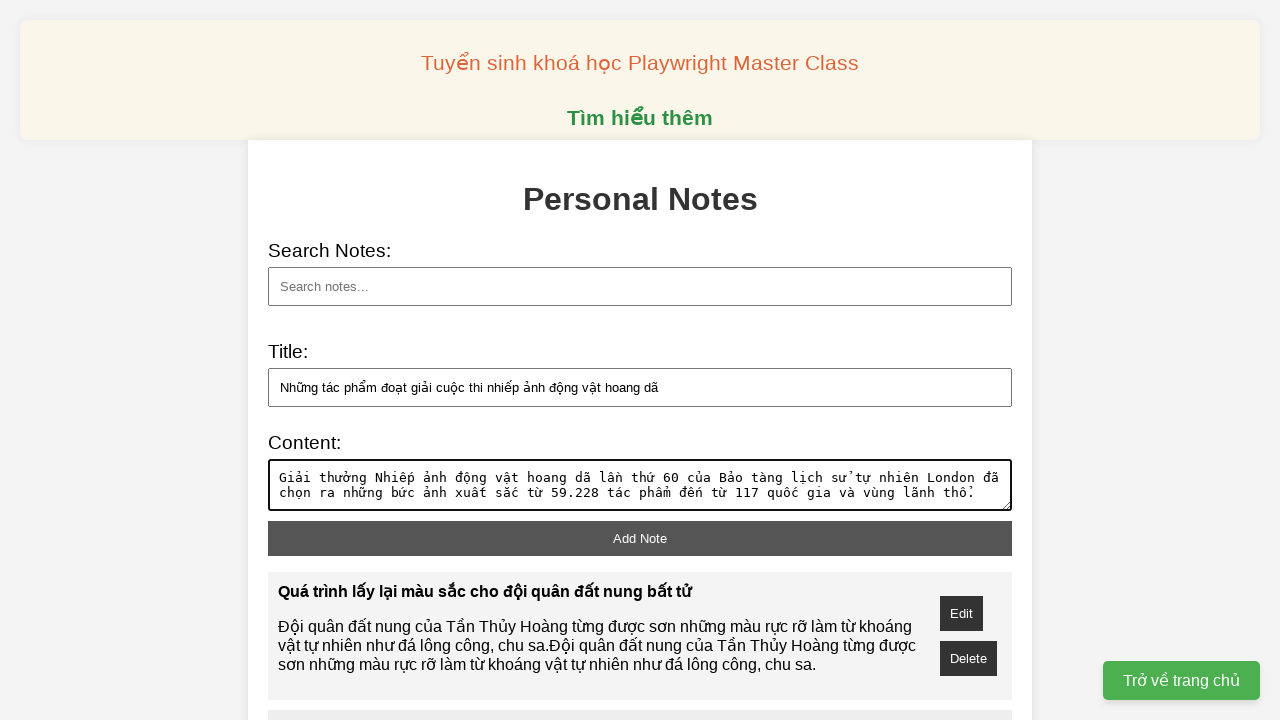

Clicked add note button to save the note at (640, 538) on xpath=//button[@id='add-note']
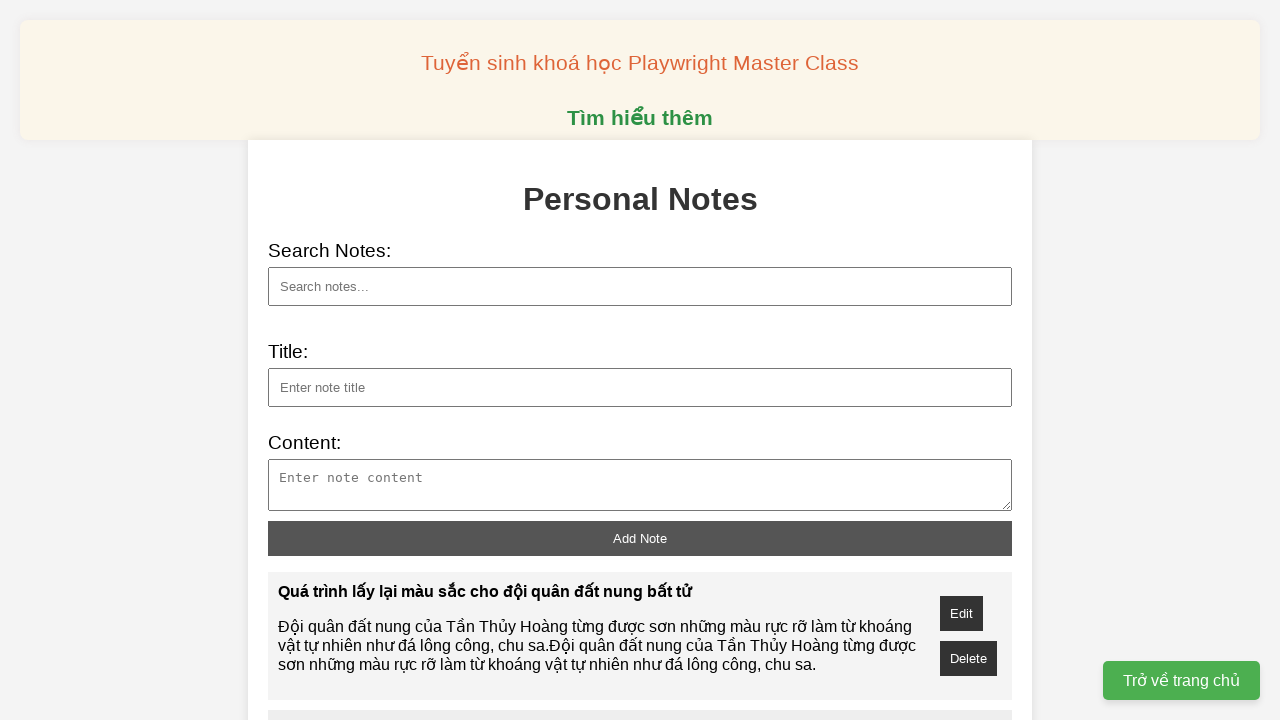

Filled note title field with 'Chip lượng tử của Google đánh bại siêu máy tính nh...' on xpath=//input[@id='note-title']
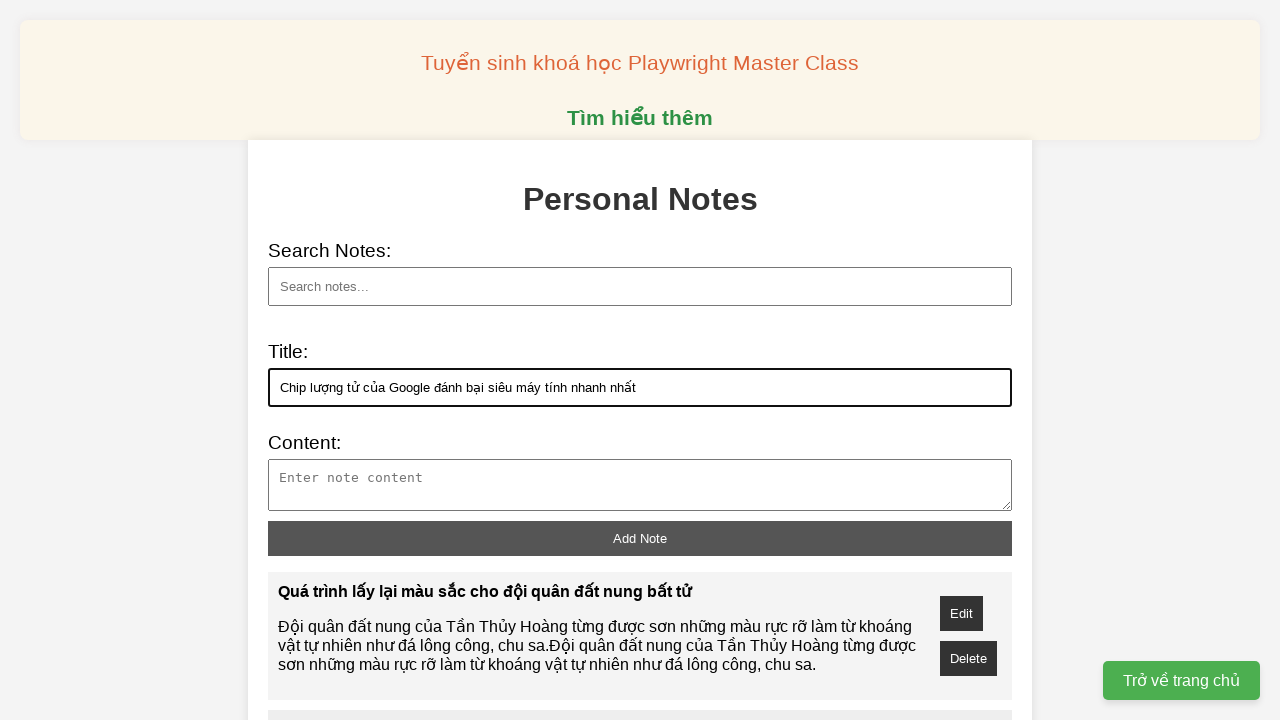

Filled note content field with note content on xpath=//textarea[@id='note-content']
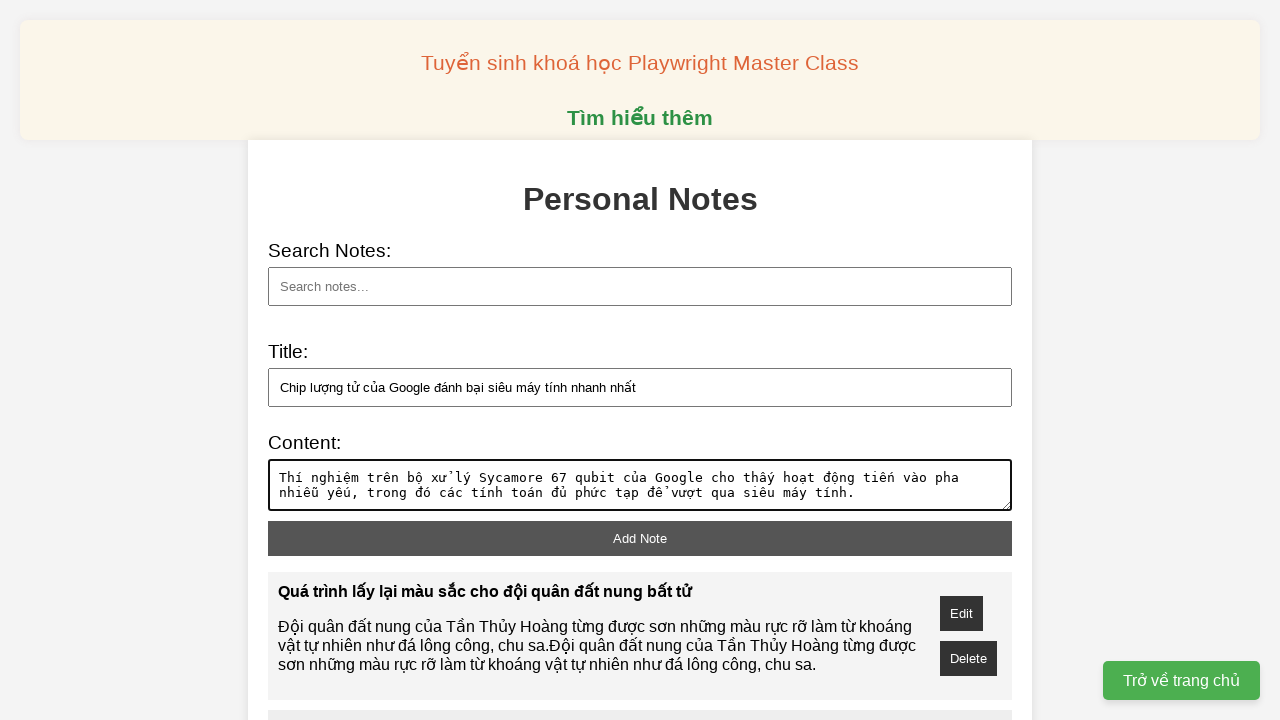

Clicked add note button to save the note at (640, 538) on xpath=//button[@id='add-note']
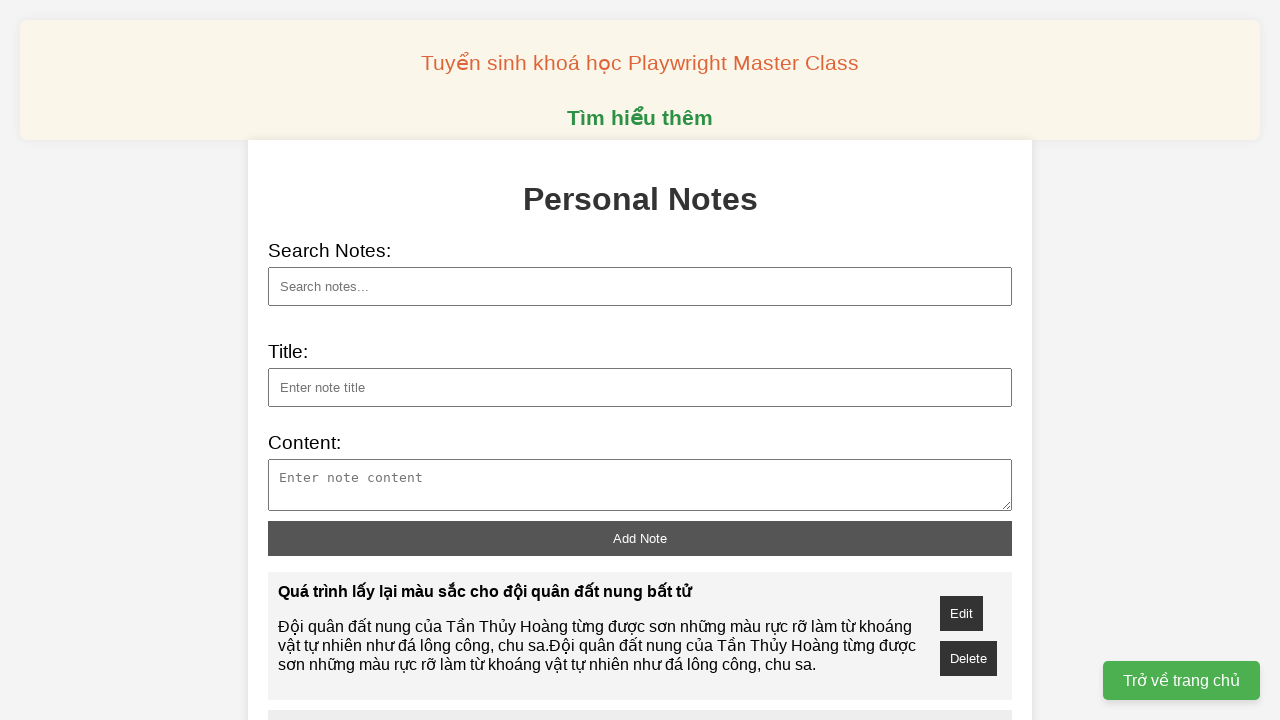

Filled note title field with 'Tiến sĩ người Việt chế tạo trái tim có thông số nh...' on xpath=//input[@id='note-title']
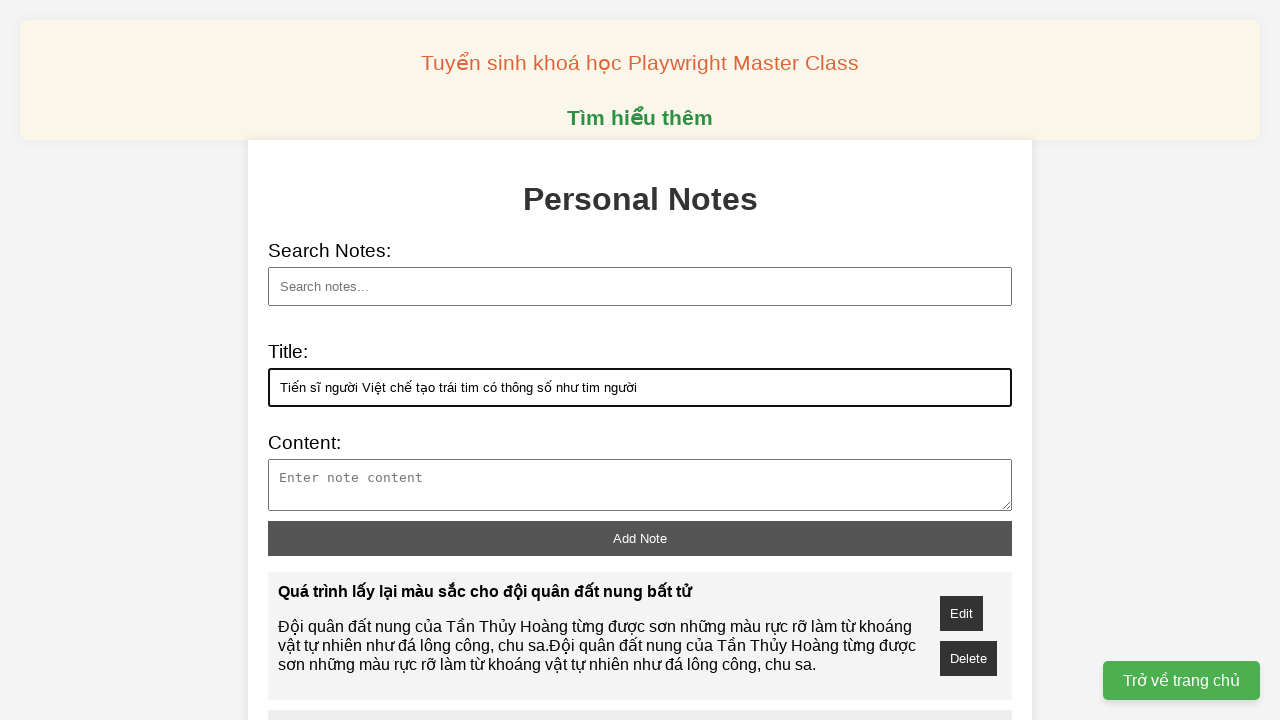

Filled note content field with note content on xpath=//textarea[@id='note-content']
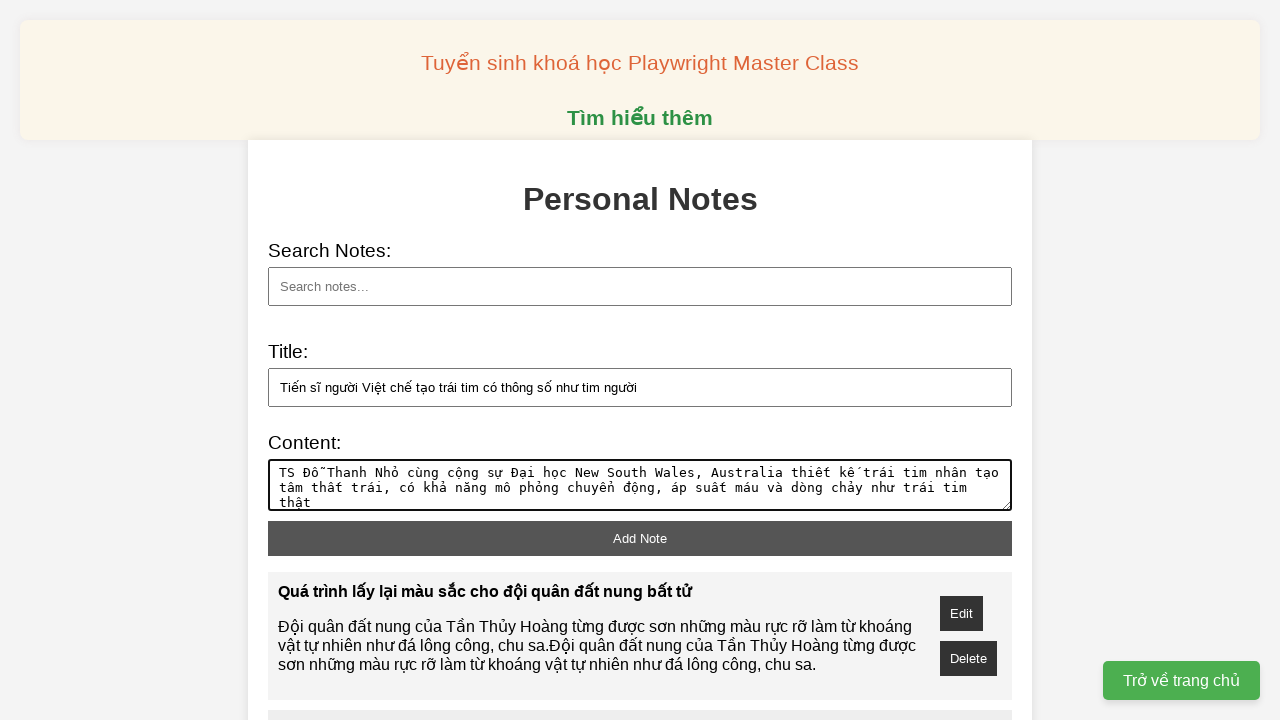

Clicked add note button to save the note at (640, 538) on xpath=//button[@id='add-note']
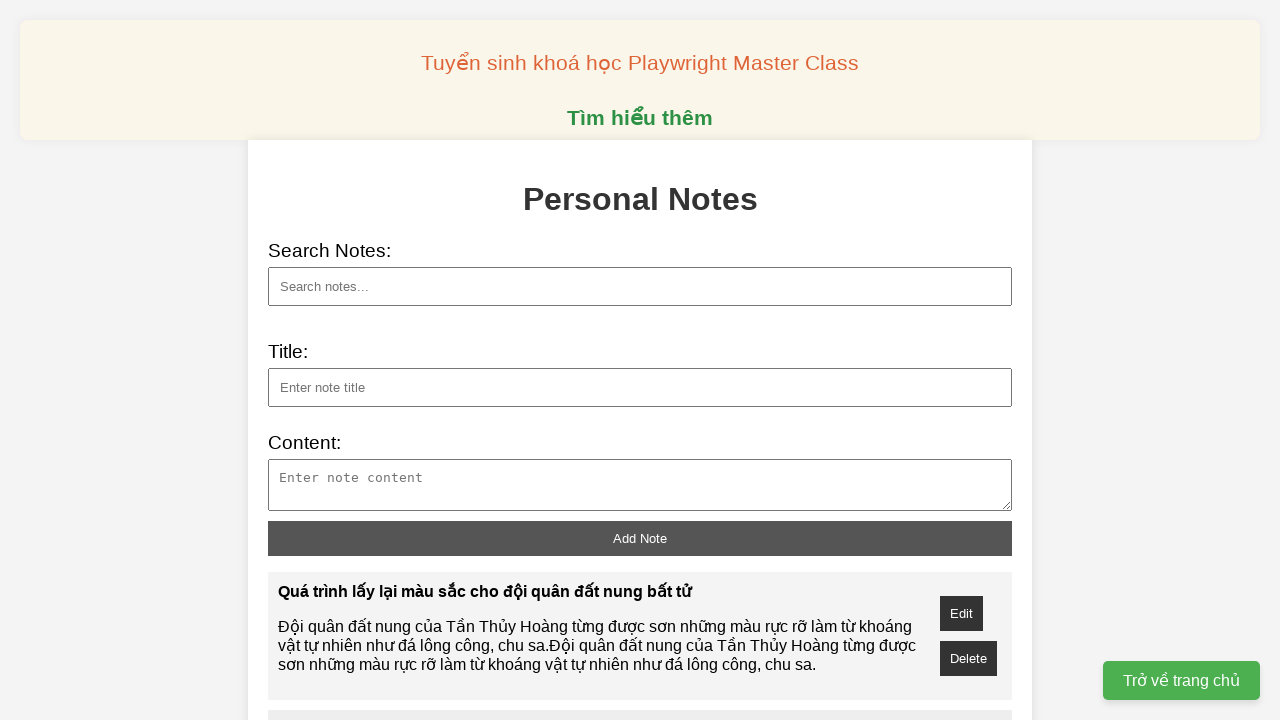

Filled note title field with 'Thiết bị dính dưới nước lấy cảm hứng từ bạch tuộc...' on xpath=//input[@id='note-title']
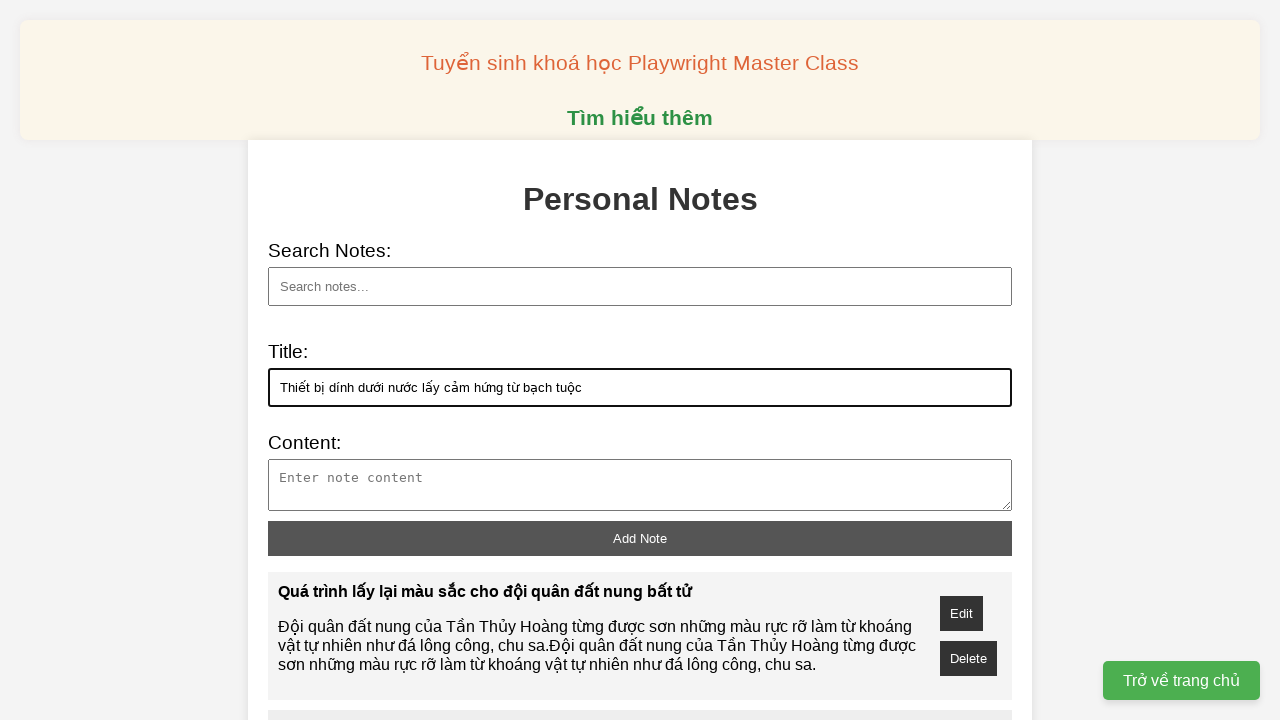

Filled note content field with note content on xpath=//textarea[@id='note-content']
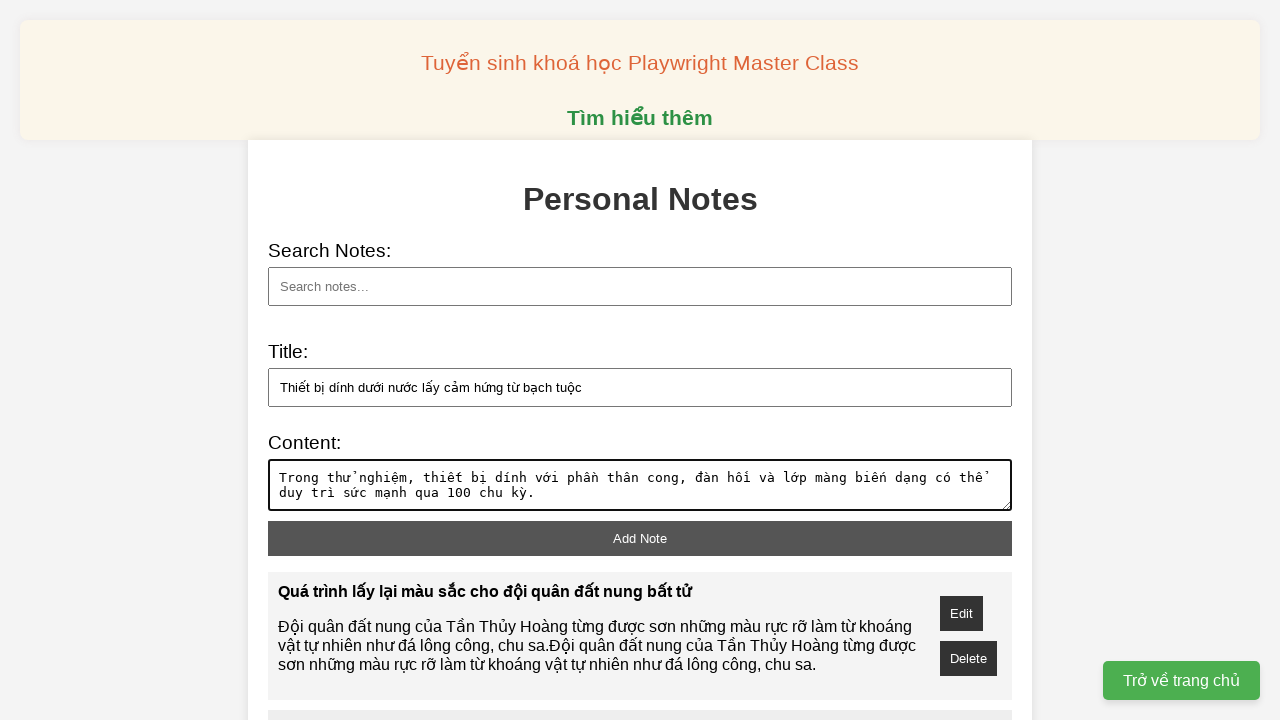

Clicked add note button to save the note at (640, 538) on xpath=//button[@id='add-note']
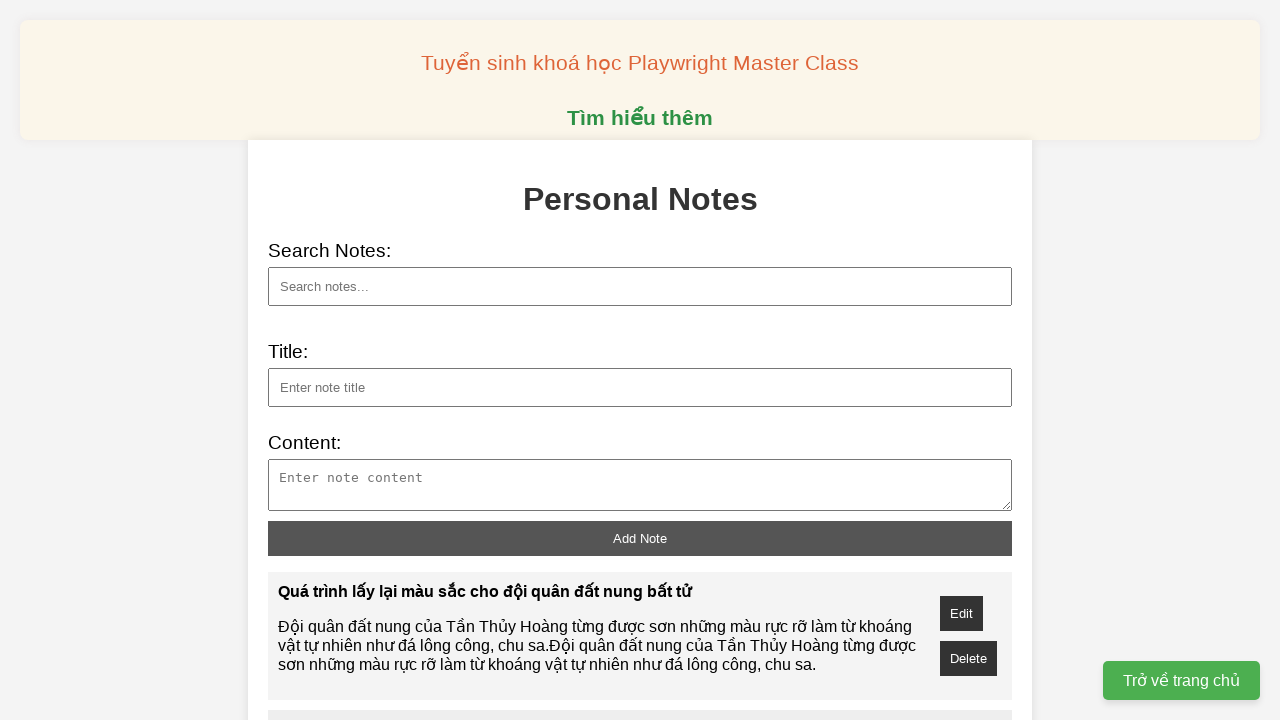

Filled note title field with 'Người Việt đầu tiên được vinh danh giải TechWomen ...' on xpath=//input[@id='note-title']
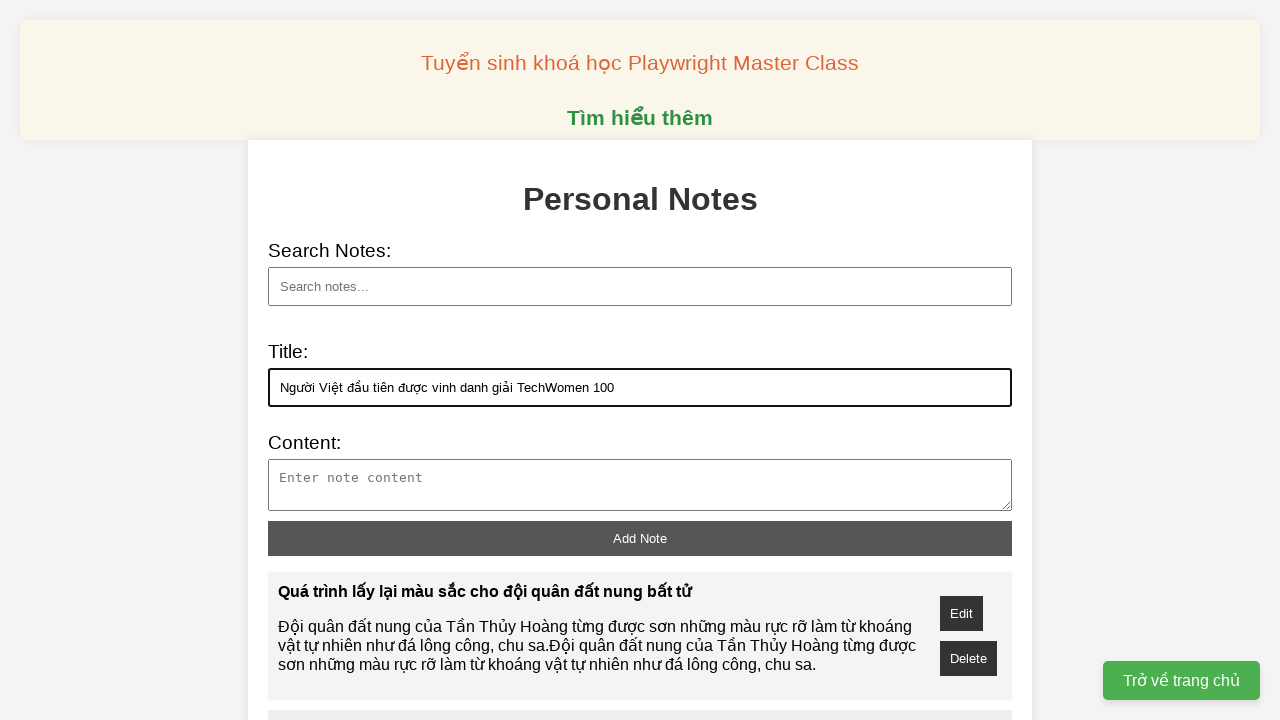

Filled note content field with note content on xpath=//textarea[@id='note-content']
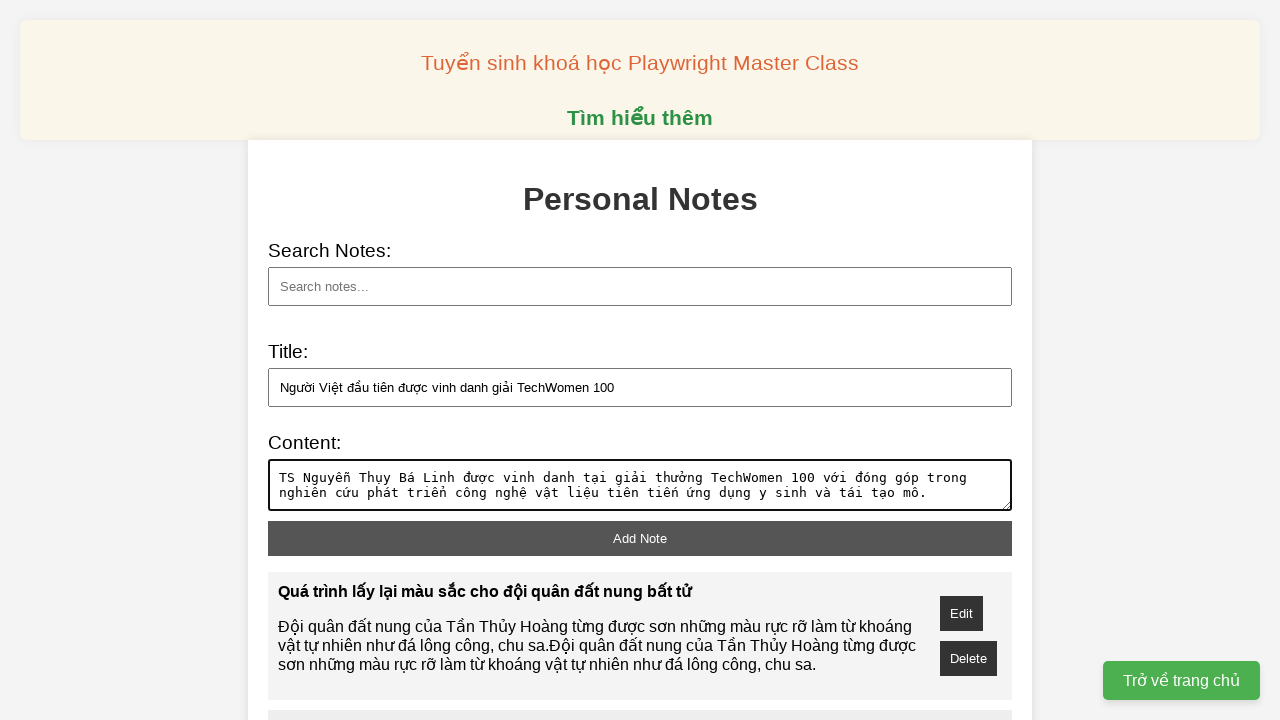

Clicked add note button to save the note at (640, 538) on xpath=//button[@id='add-note']
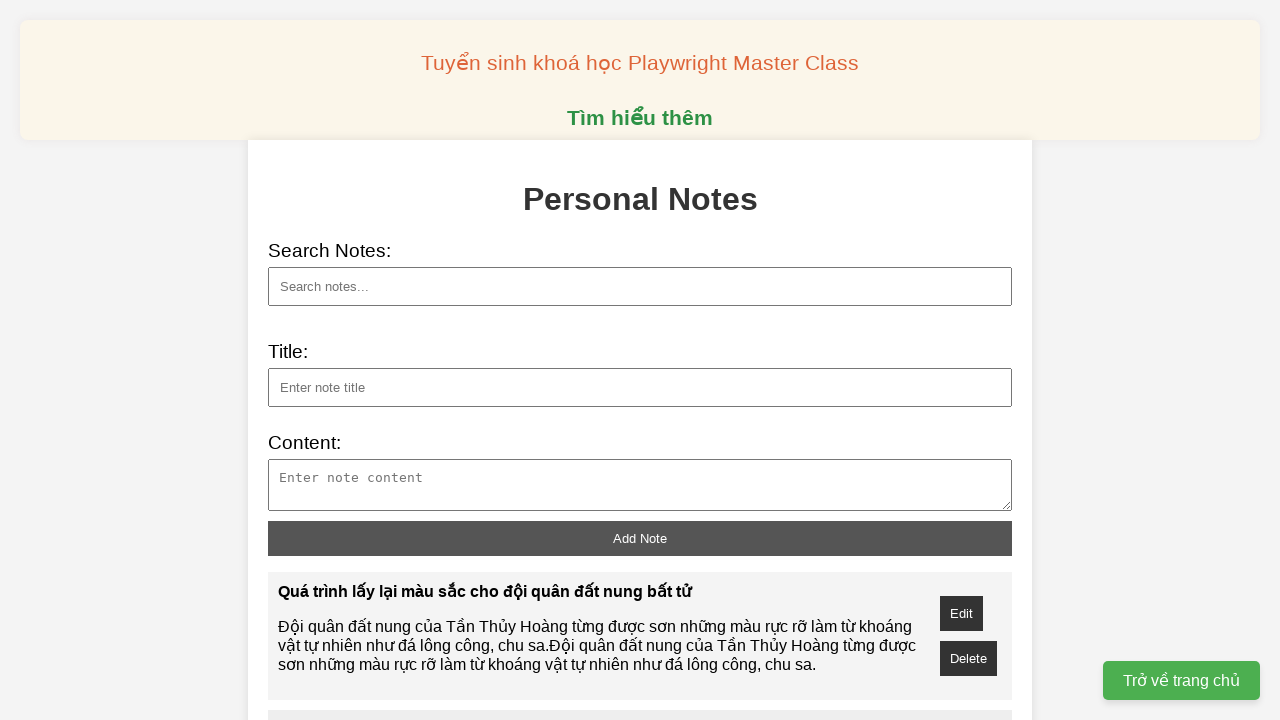

Filled search field with note title 'Quá trình lấy lại màu sắc cho đội quân đất nung bất tử' on xpath=//input[@id='search']
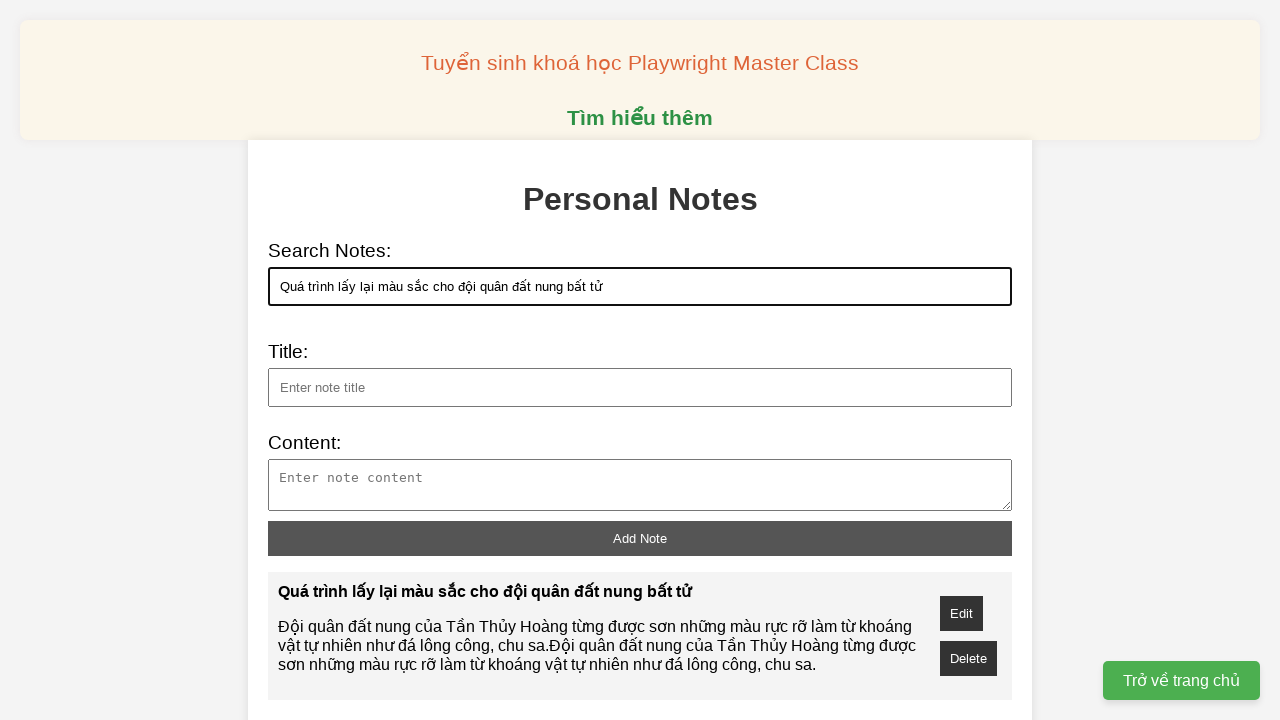

Search result loaded and verified - note title found in search results
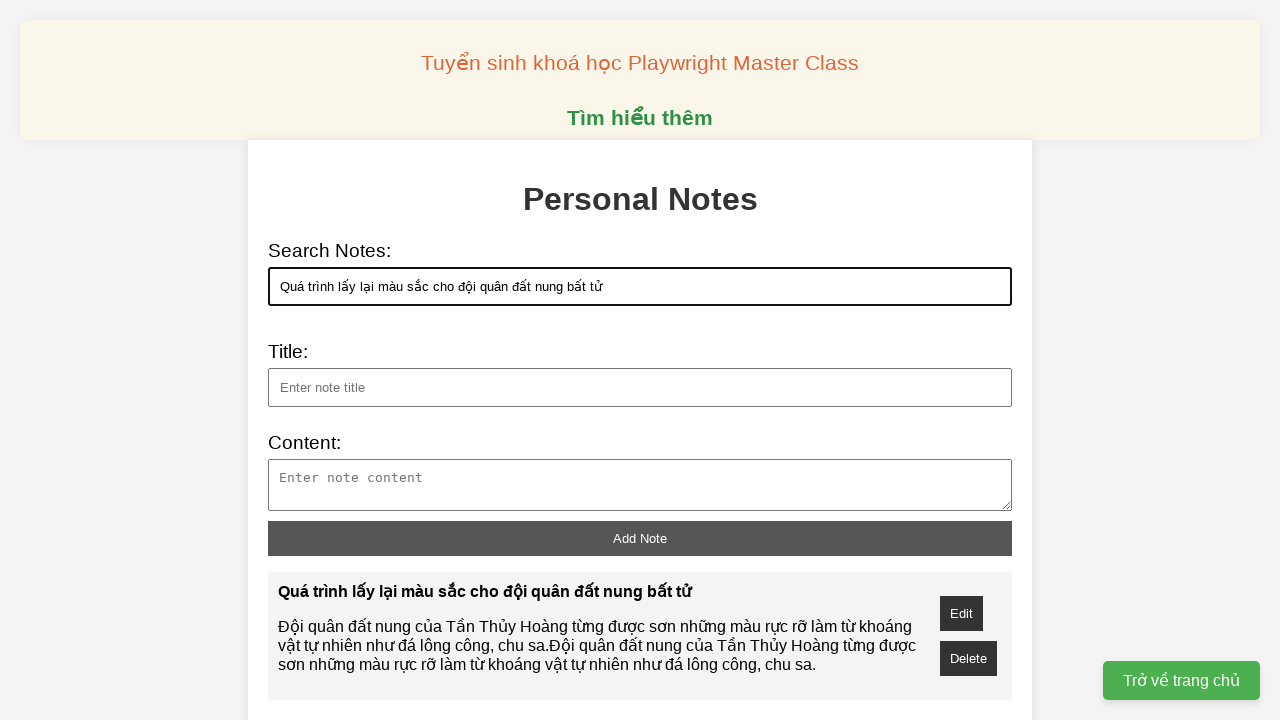

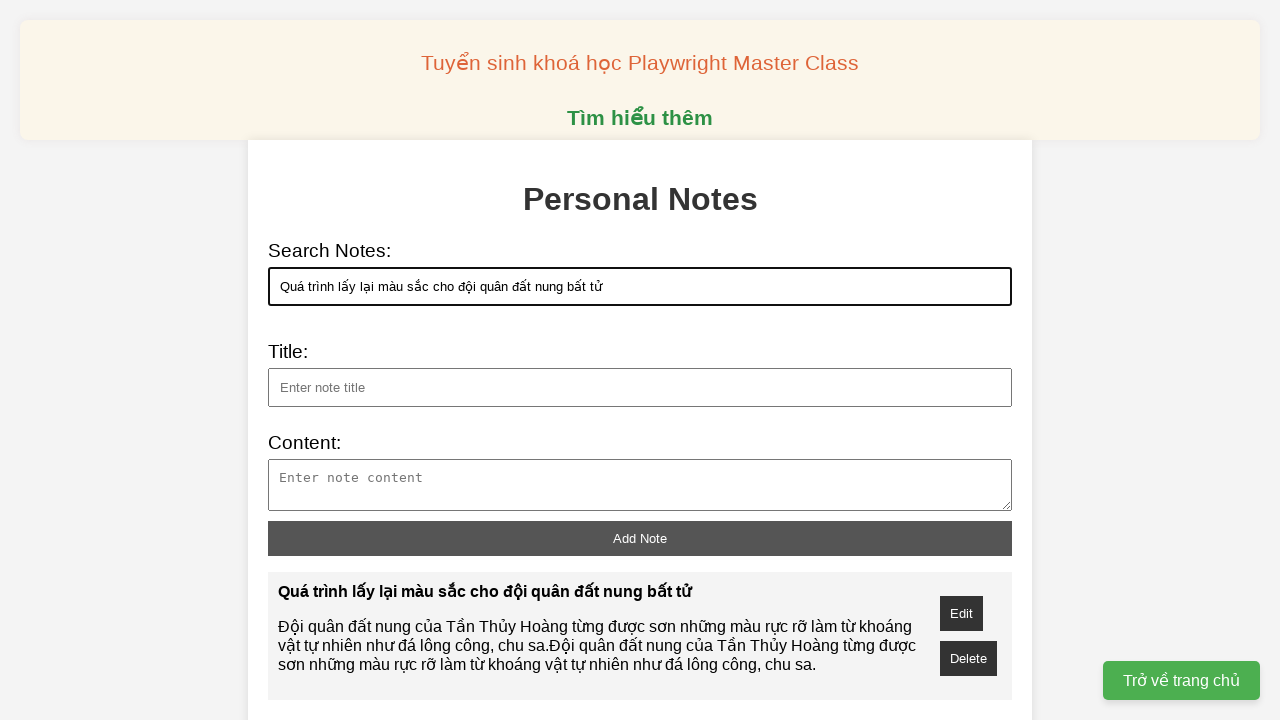